Tests the datepicker functionality by clicking on the date field, entering a date, and submitting it with the Enter key

Starting URL: https://formy-project.herokuapp.com/datepicker

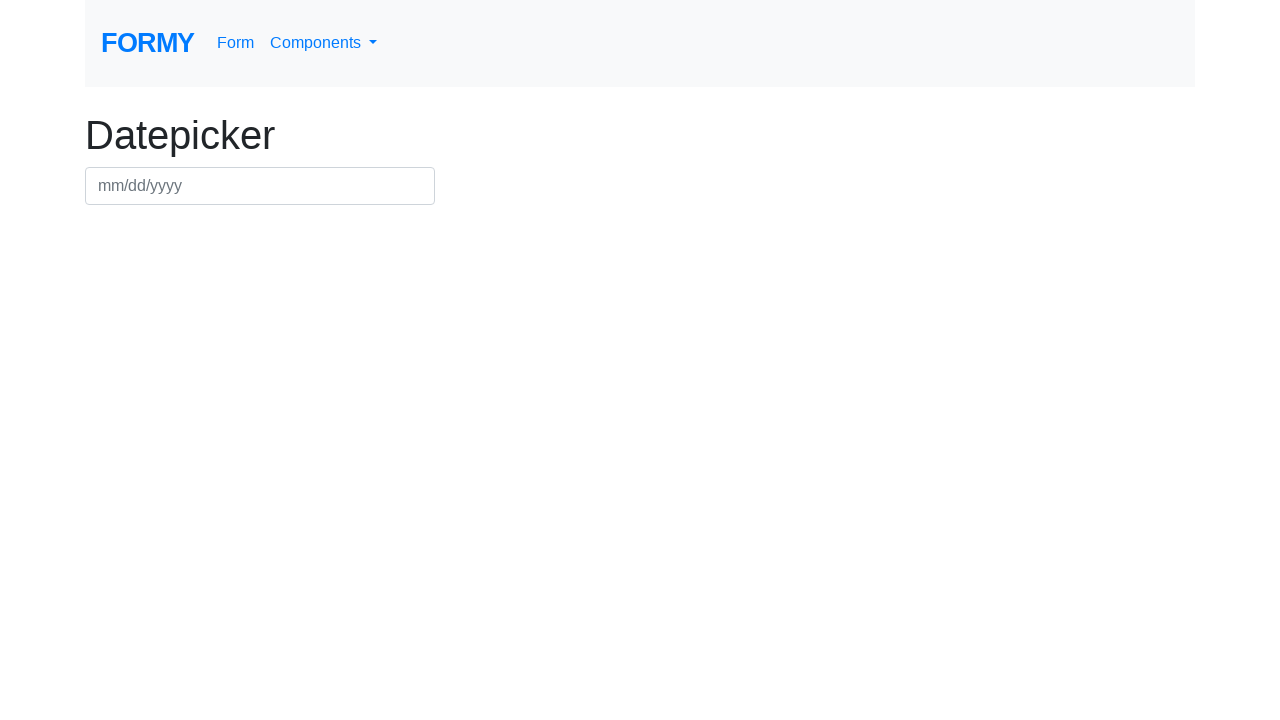

Clicked on the datepicker field at (260, 186) on #datepicker
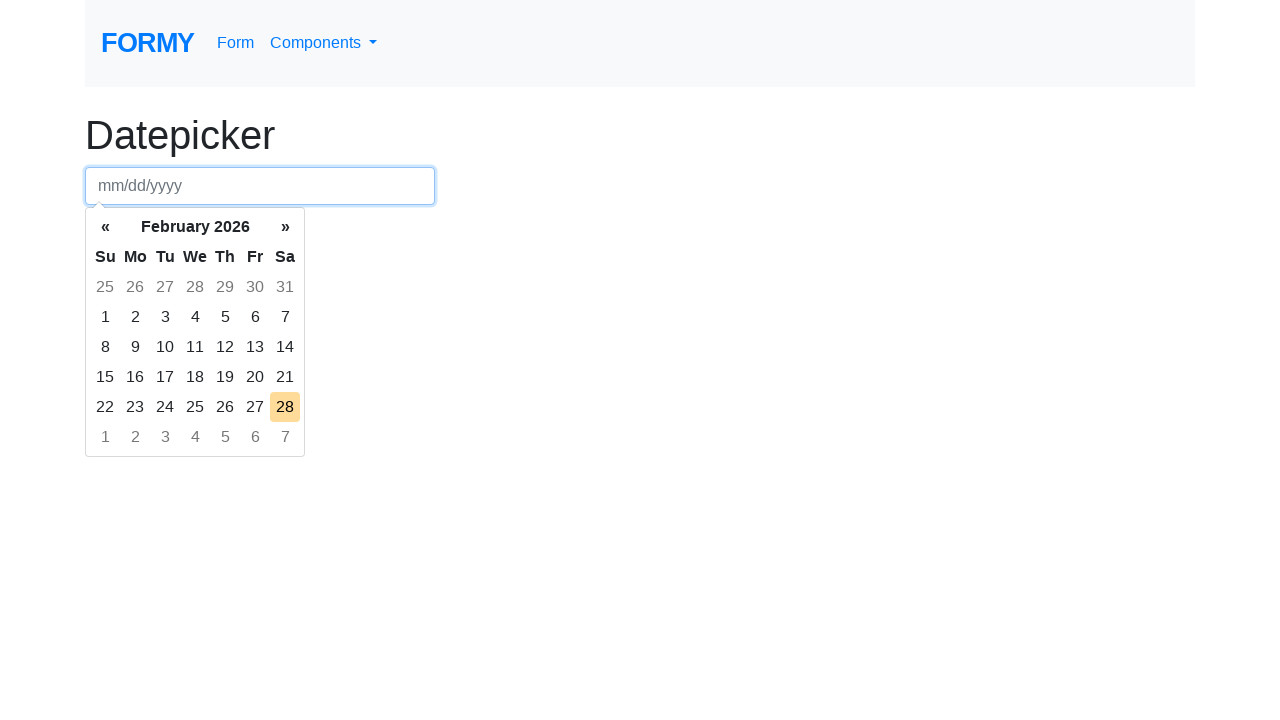

Filled datepicker field with date '03/22/2024' on #datepicker
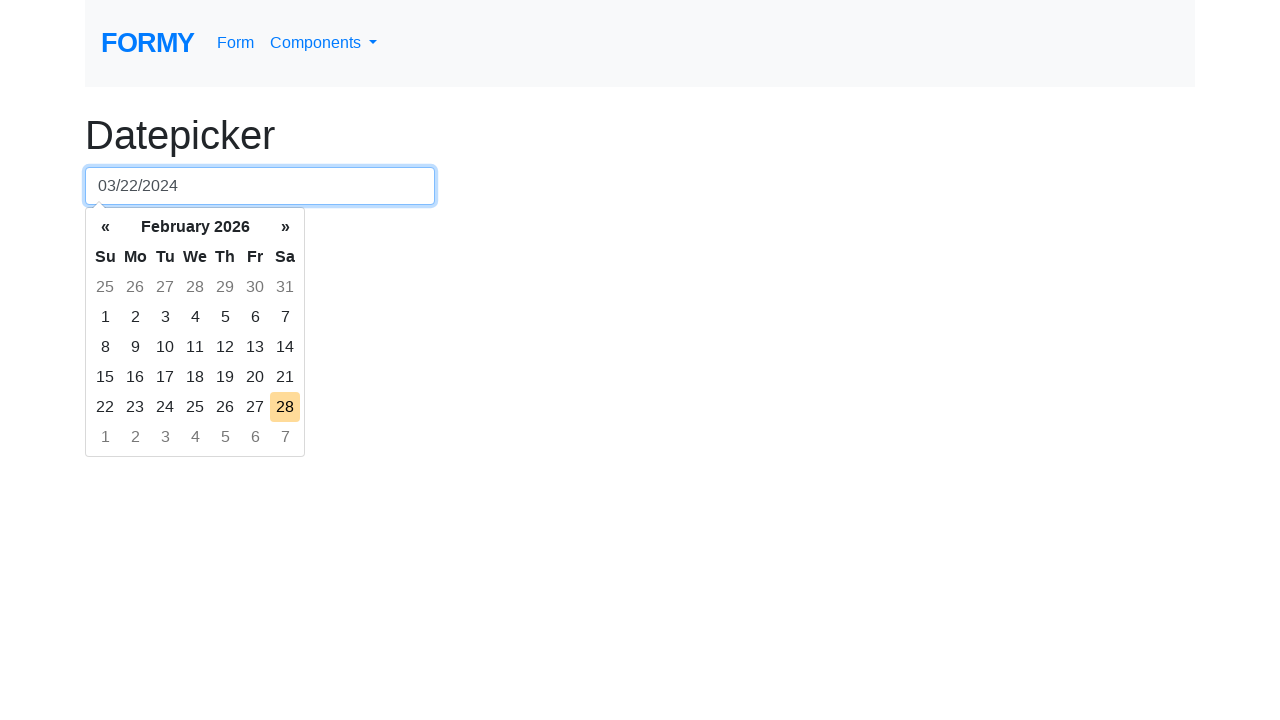

Pressed Enter to confirm the date selection on #datepicker
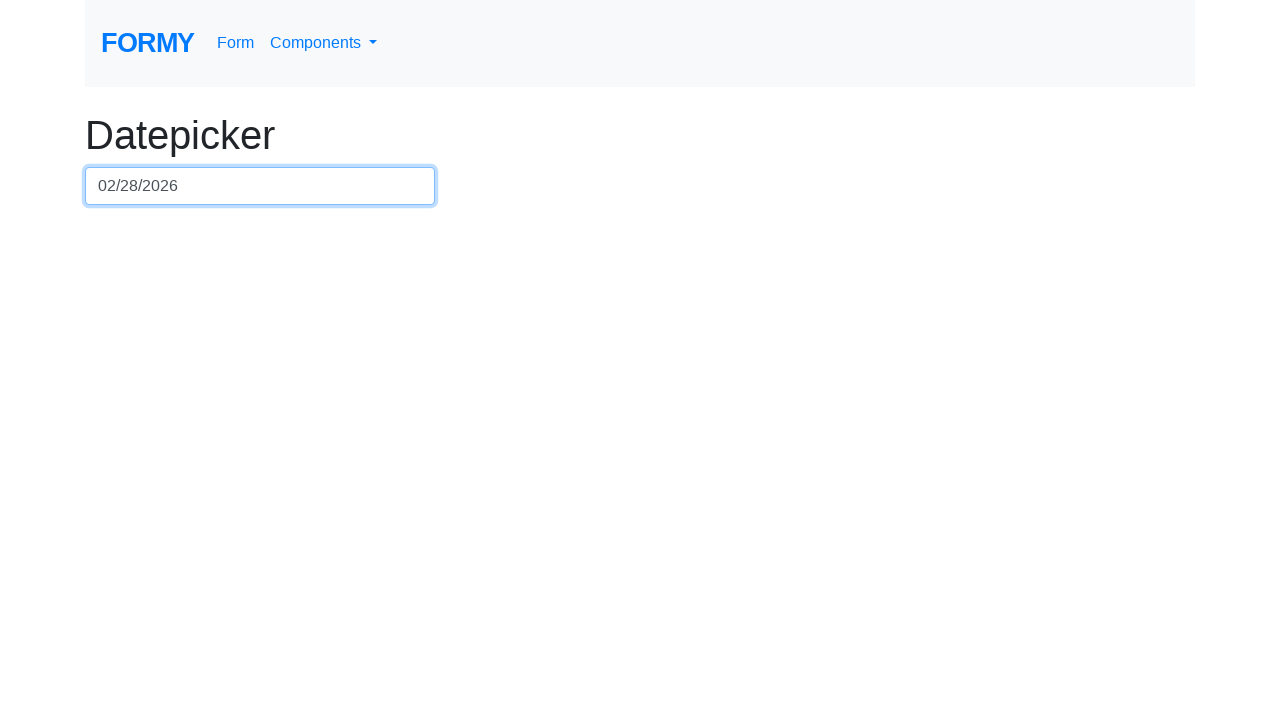

Waited 500ms for date to be processed
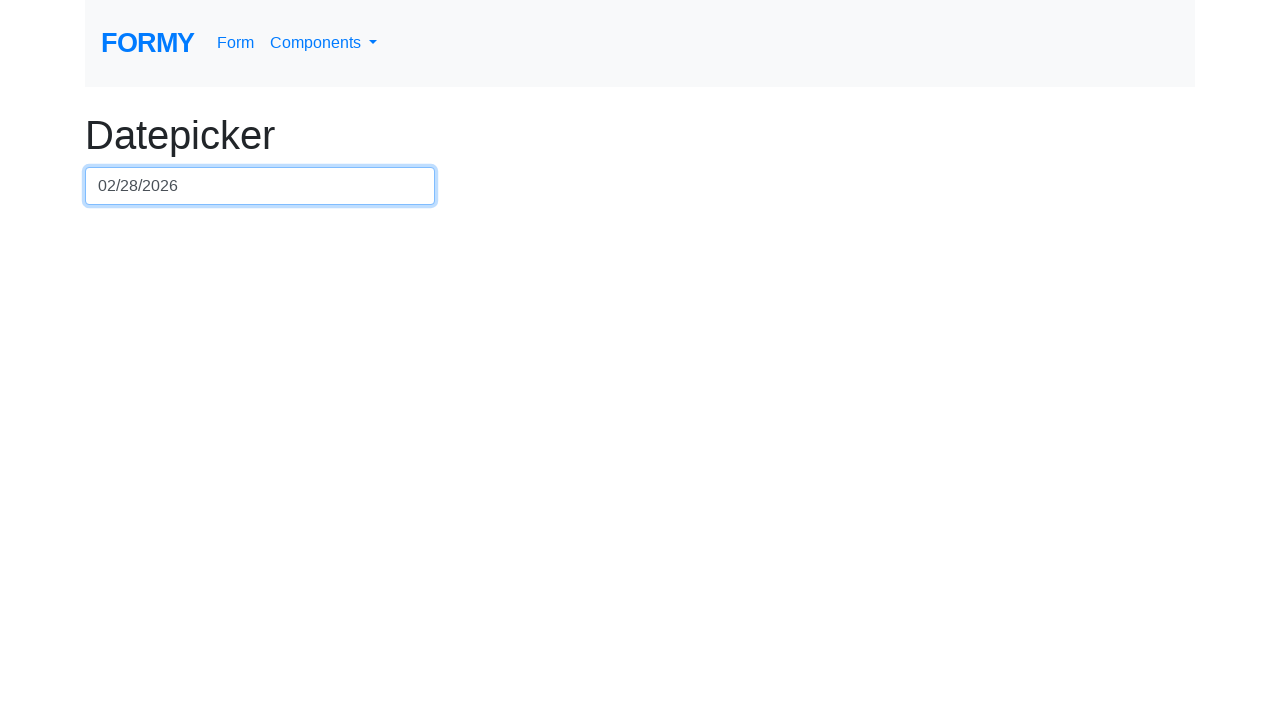

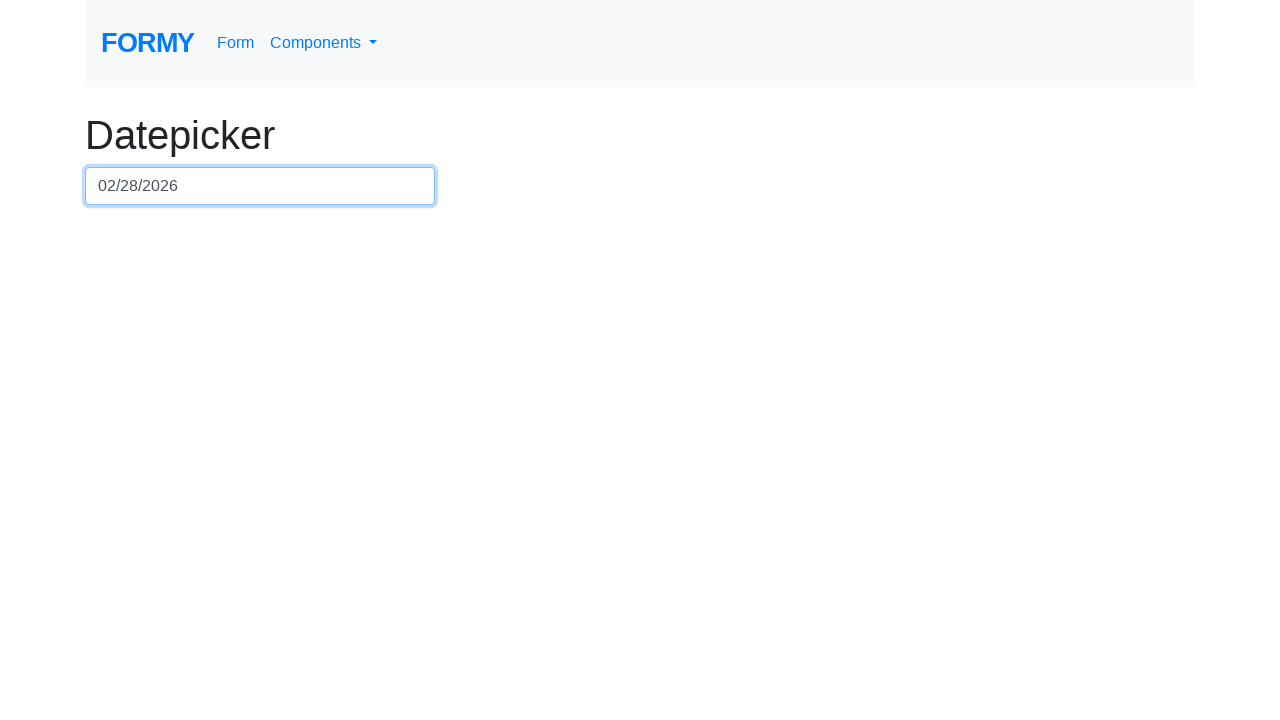